Tests login with invalid username and verifies the appropriate error message is displayed

Starting URL: http://the-internet.herokuapp.com/login

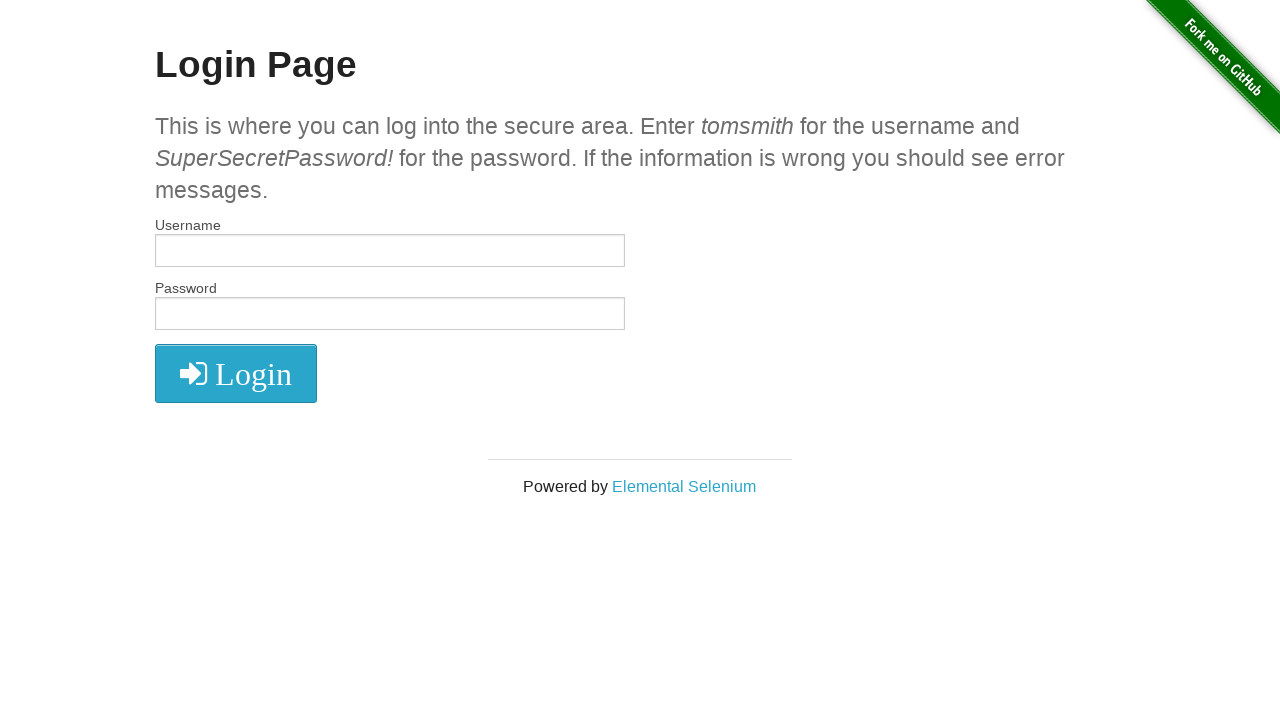

Filled username field with invalid username 'tomsmit' on #username
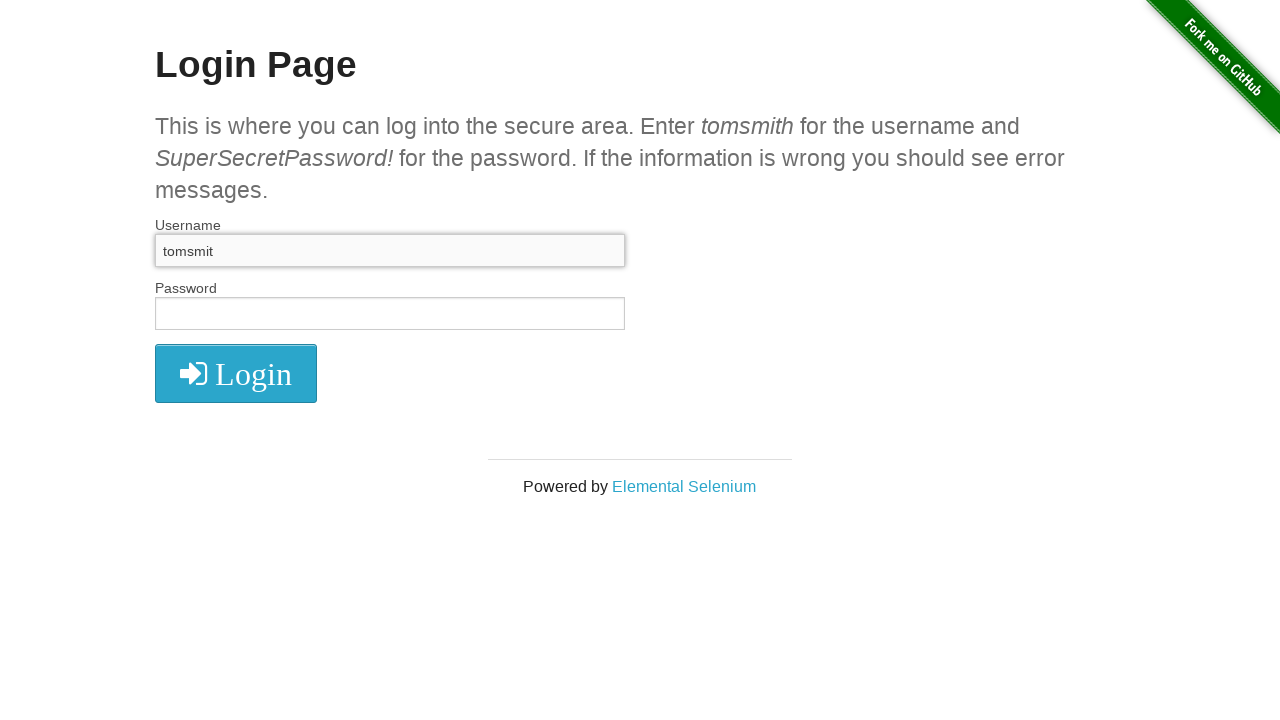

Filled password field with 'SuperSecretPassword!' on #password
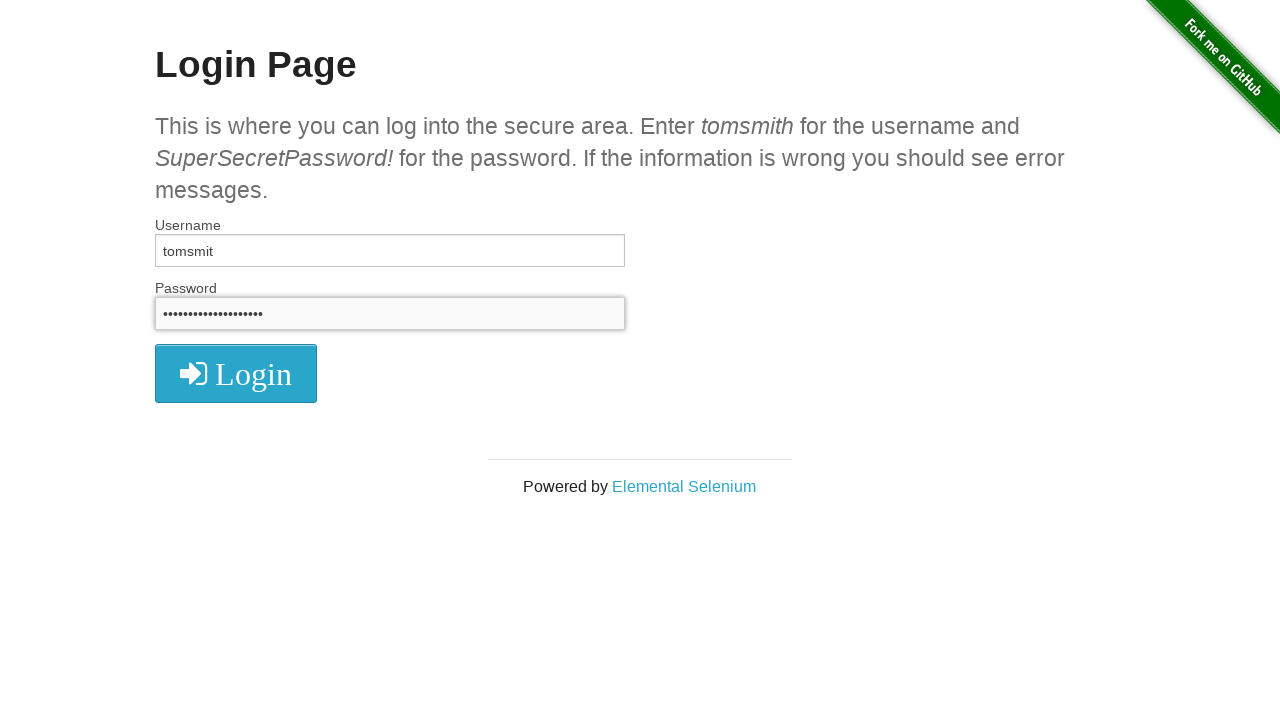

Clicked login button at (236, 374) on xpath=//i[@class = 'fa fa-2x fa-sign-in']
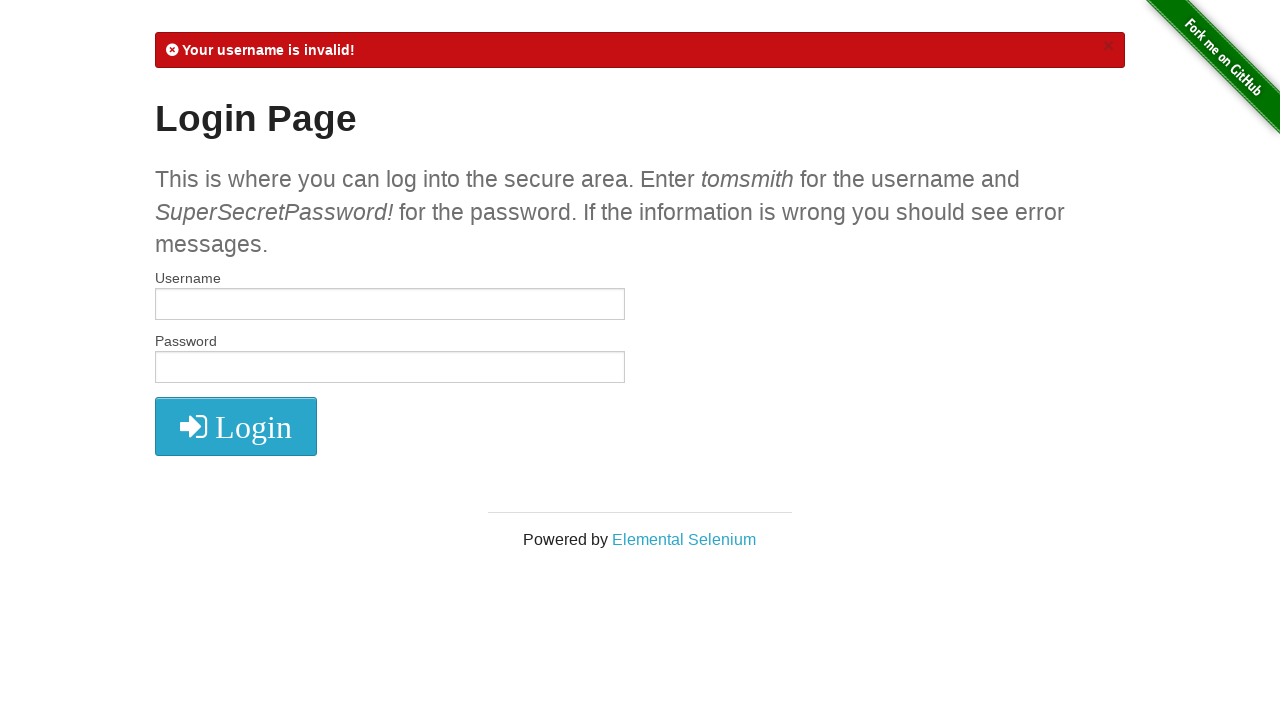

Error message element appeared
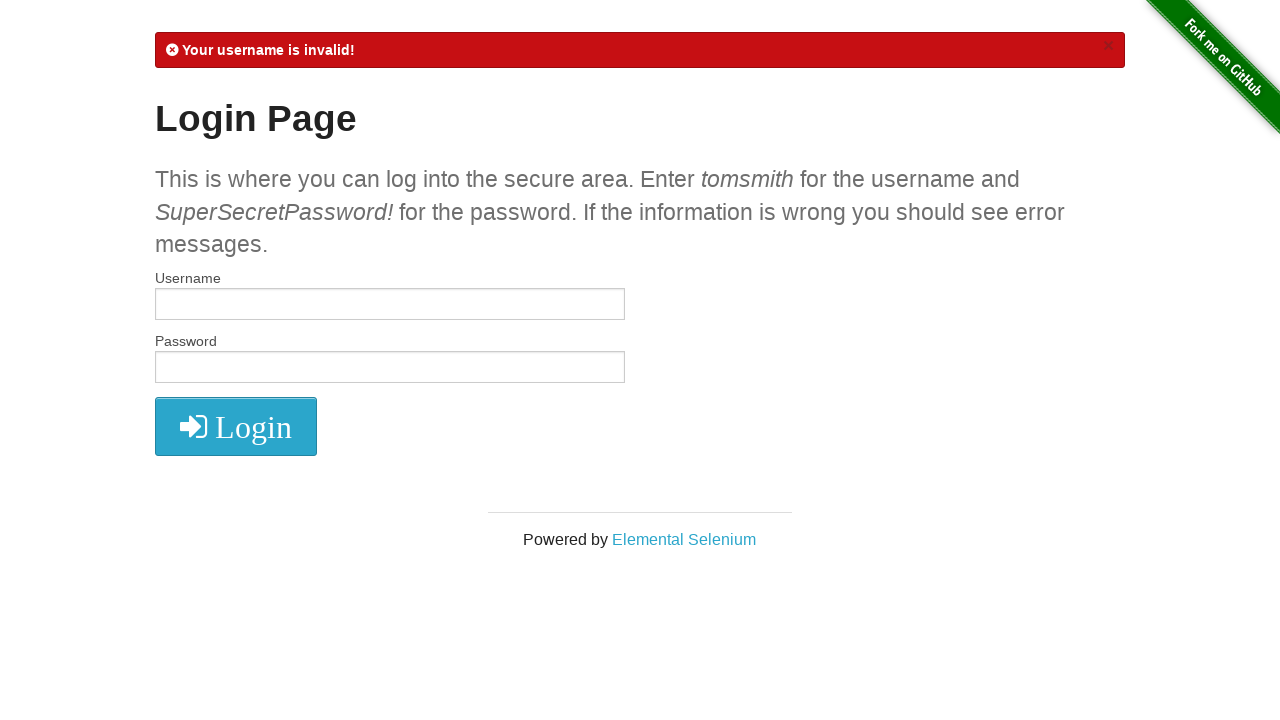

Retrieved error message text
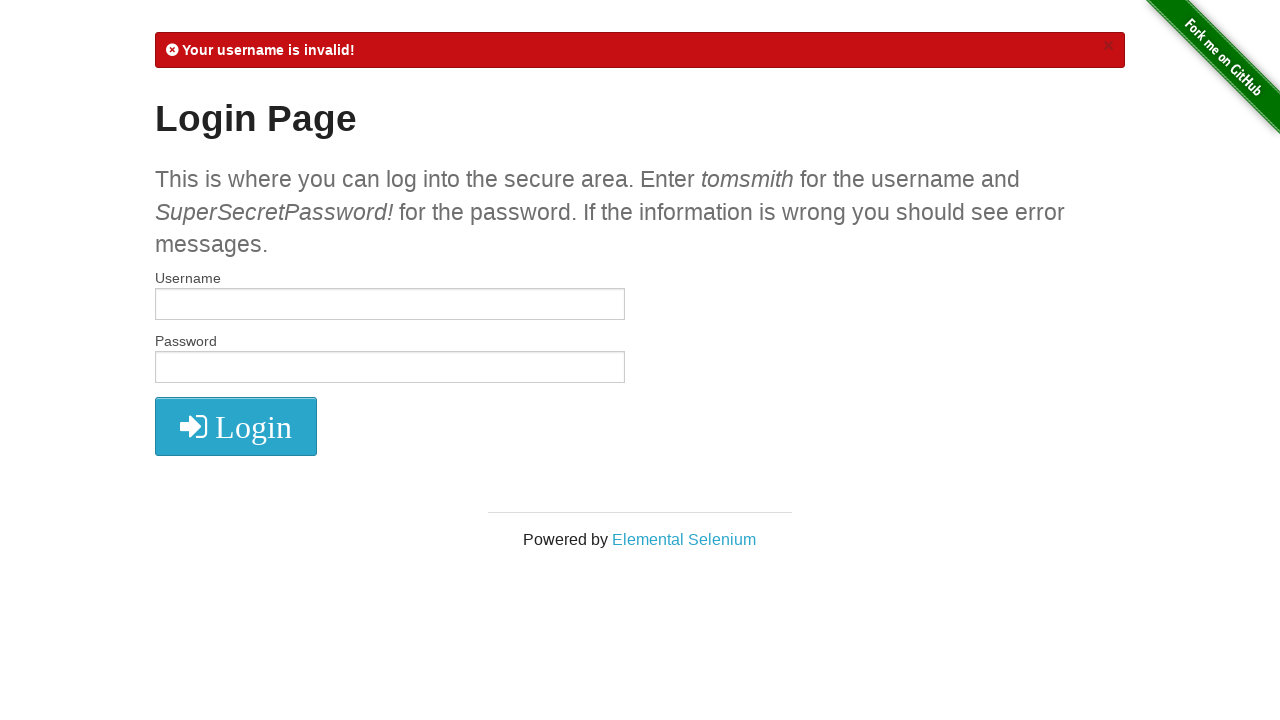

Verified error message contains 'Your username is invalid!'
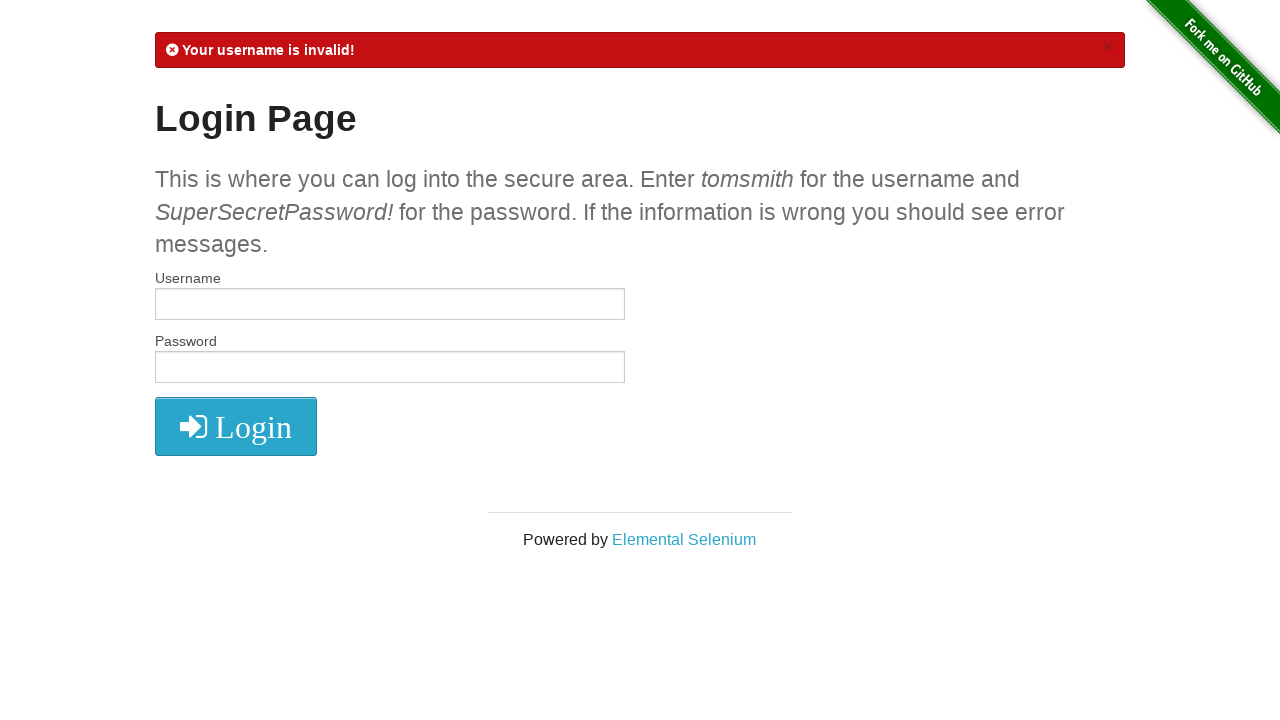

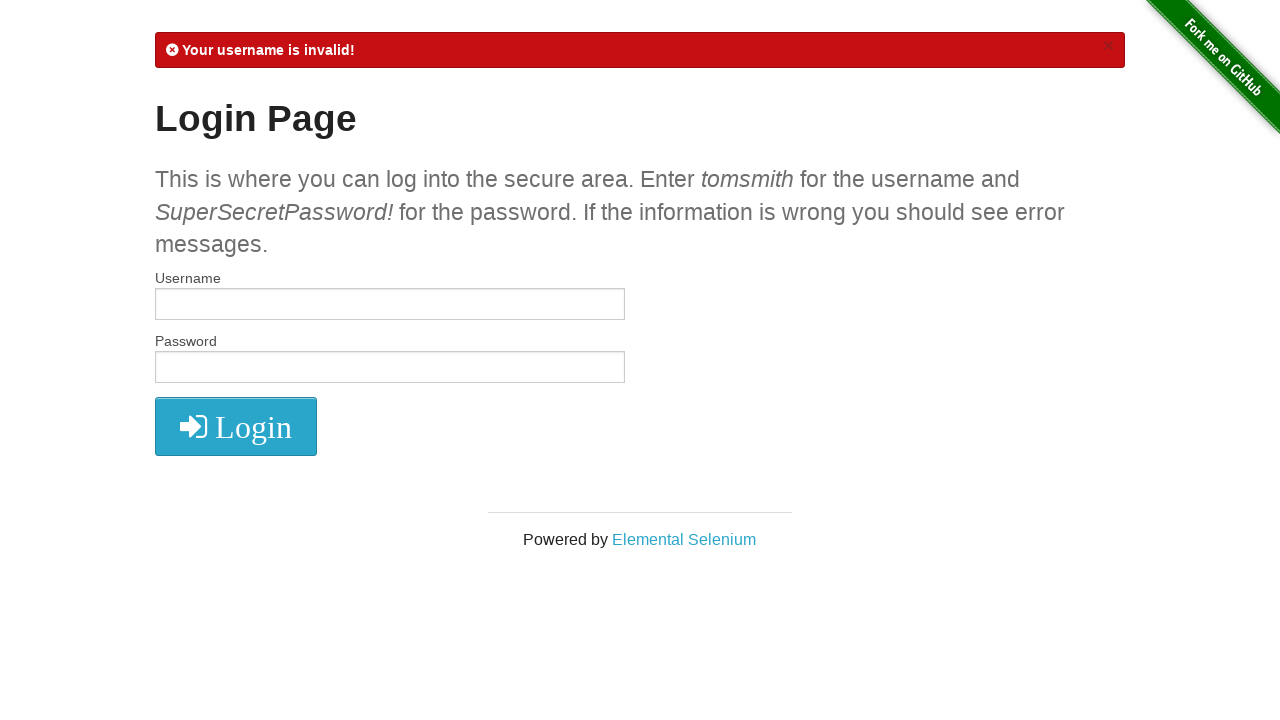